Tests file download functionality by clicking on a download link and verifying the download completes

Starting URL: https://the-internet.herokuapp.com/download

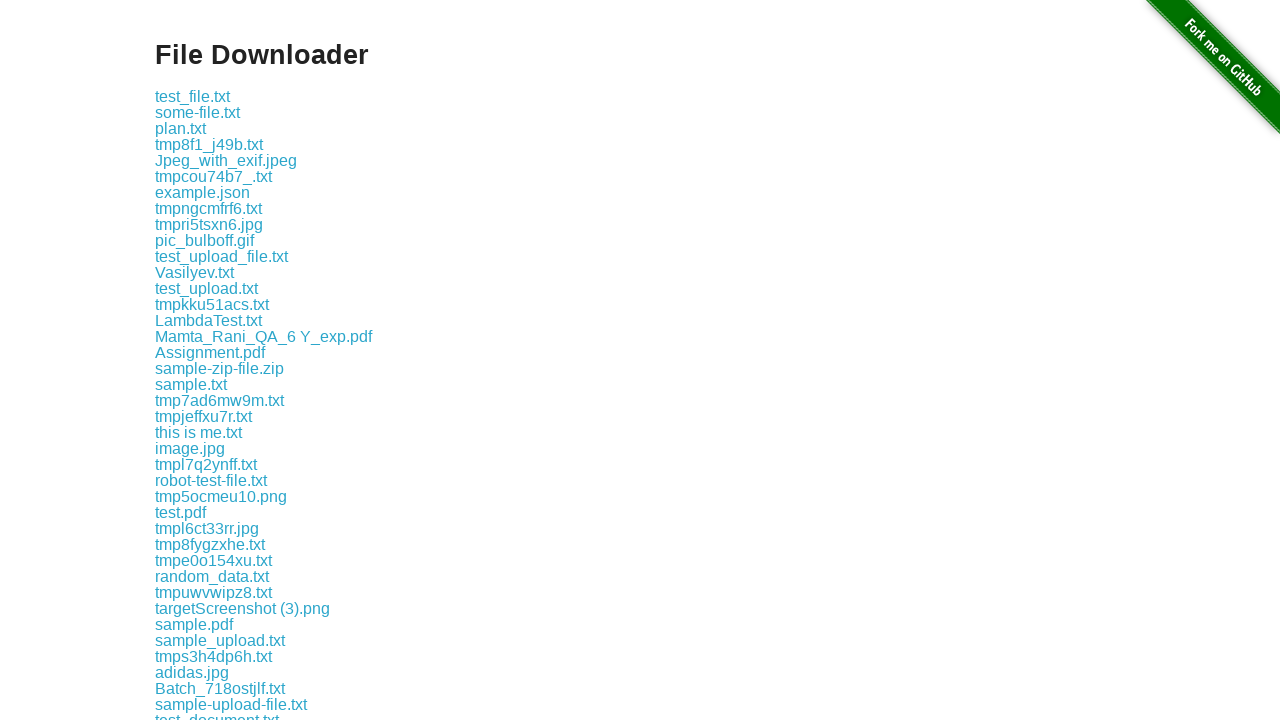

Clicked the third download link at (180, 128) on .example a:nth-of-type(3)
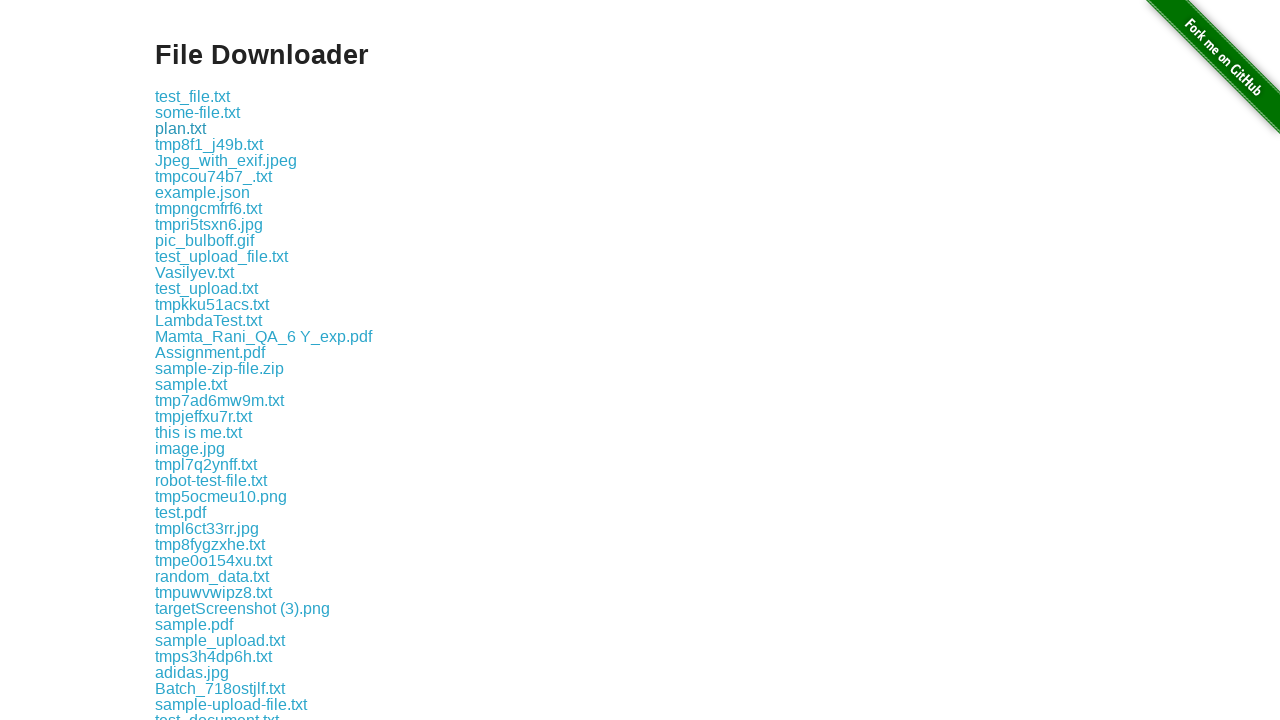

Waited 5 seconds for file download to complete
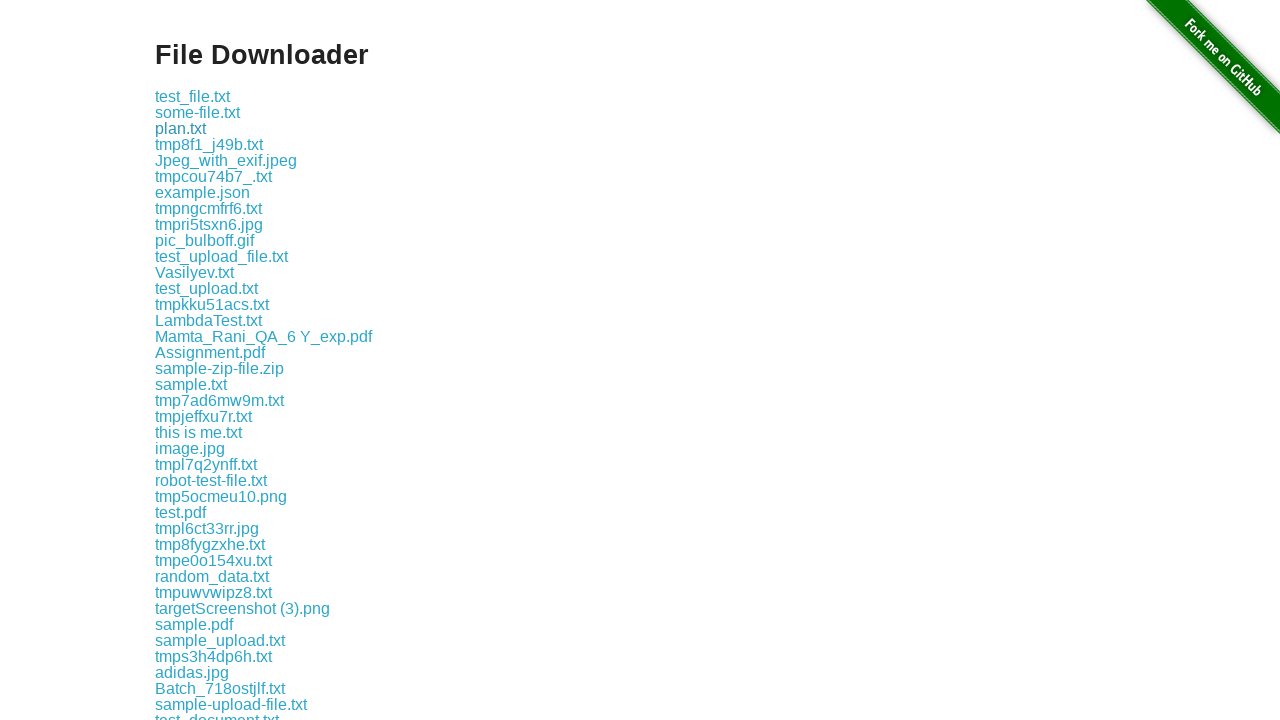

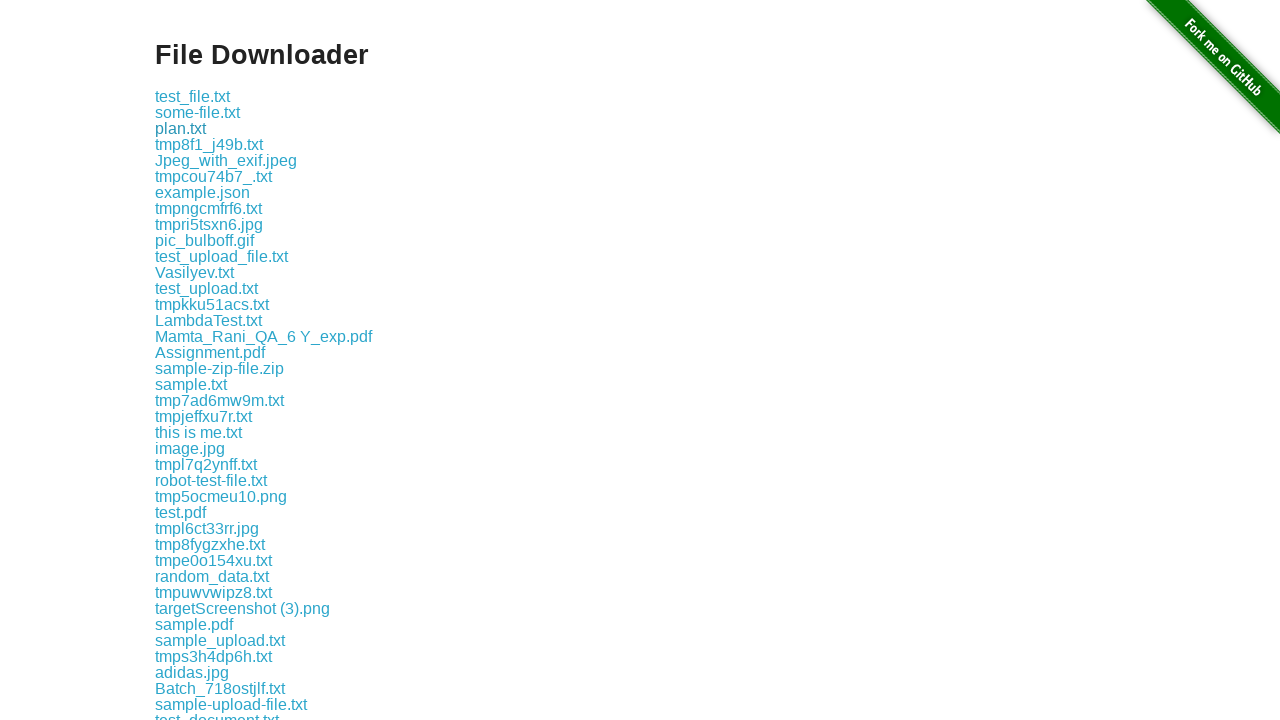